Tests navigation between menu items and verifies the welcome message on the start page

Starting URL: https://www.99-bottles-of-beer.net/

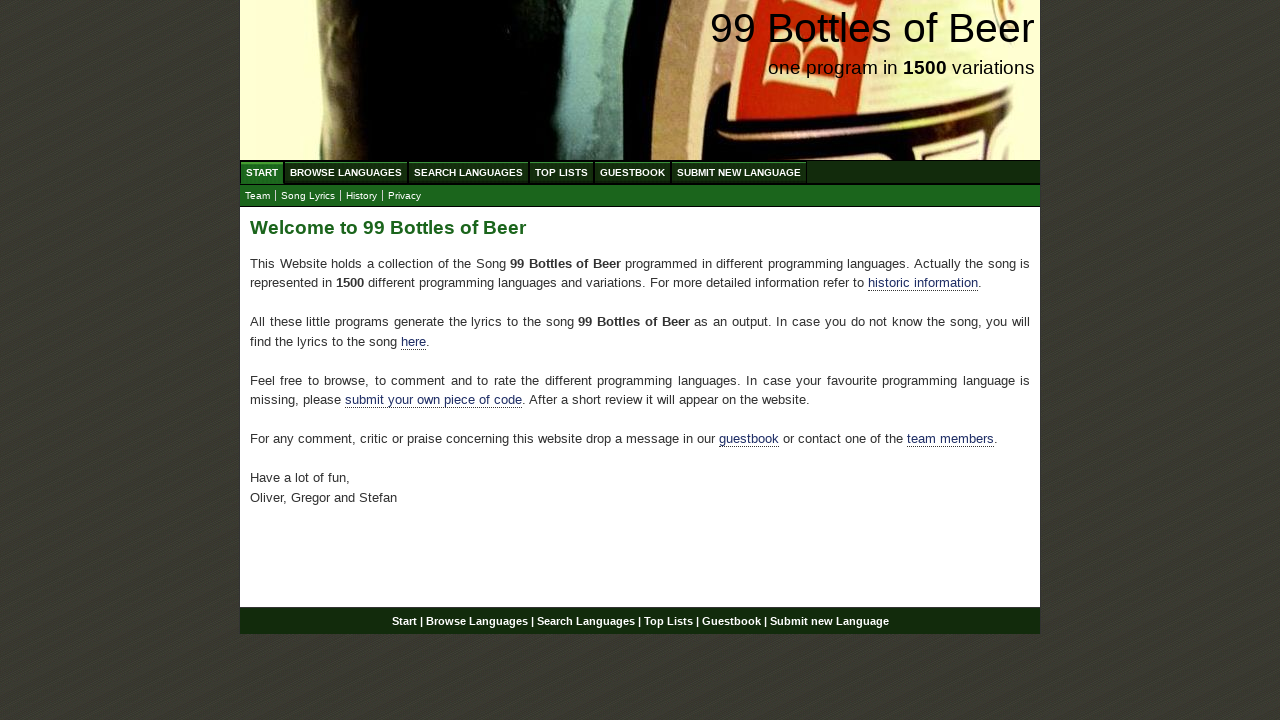

Clicked on Browse Languages menu at (346, 172) on xpath=//a[@href='/abc.html']
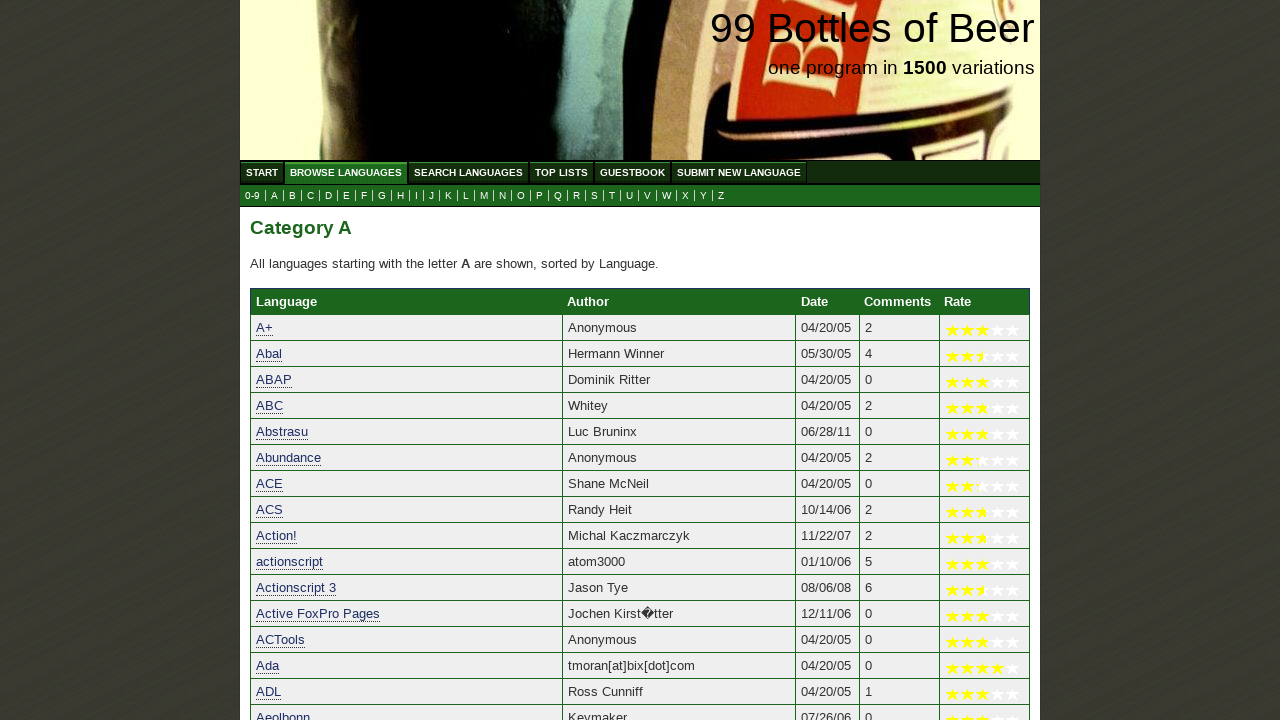

Clicked on Start menu to navigate back to home page at (262, 172) on xpath=//a[@href='/']
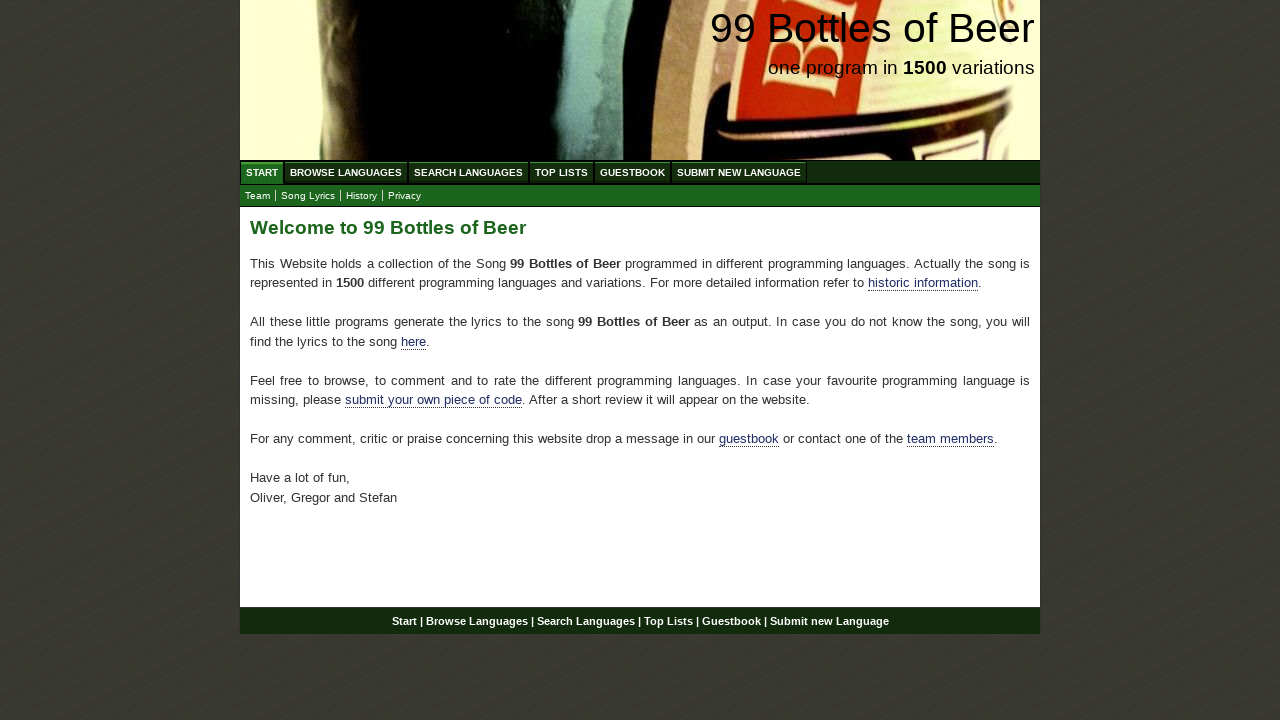

Waited for h2 heading to load in main content area
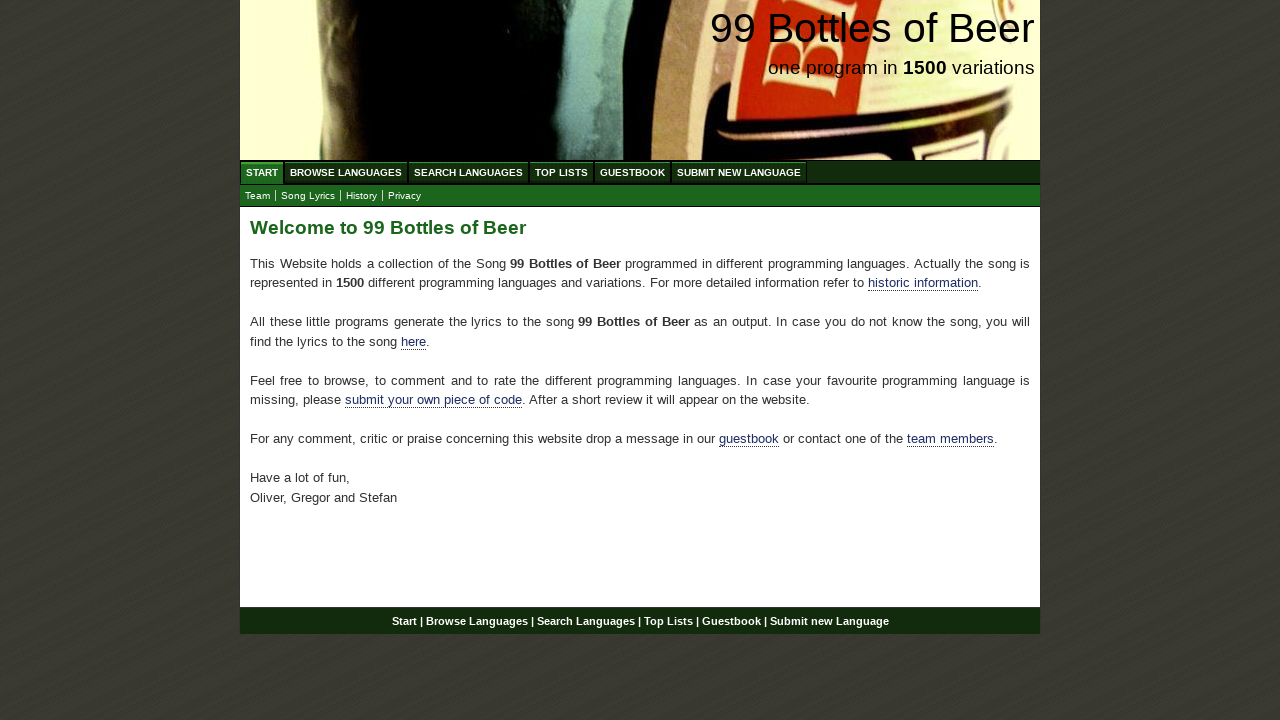

Verified welcome message 'Welcome to 99 Bottles of Beer' is displayed on start page
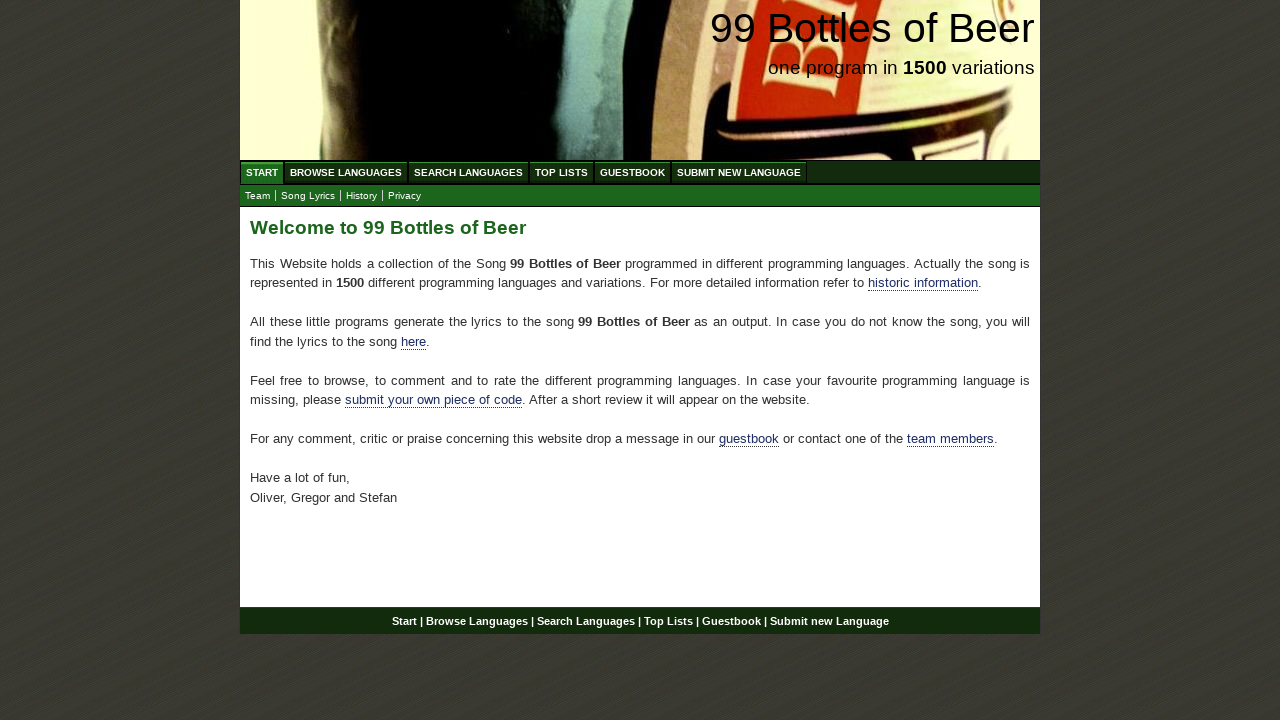

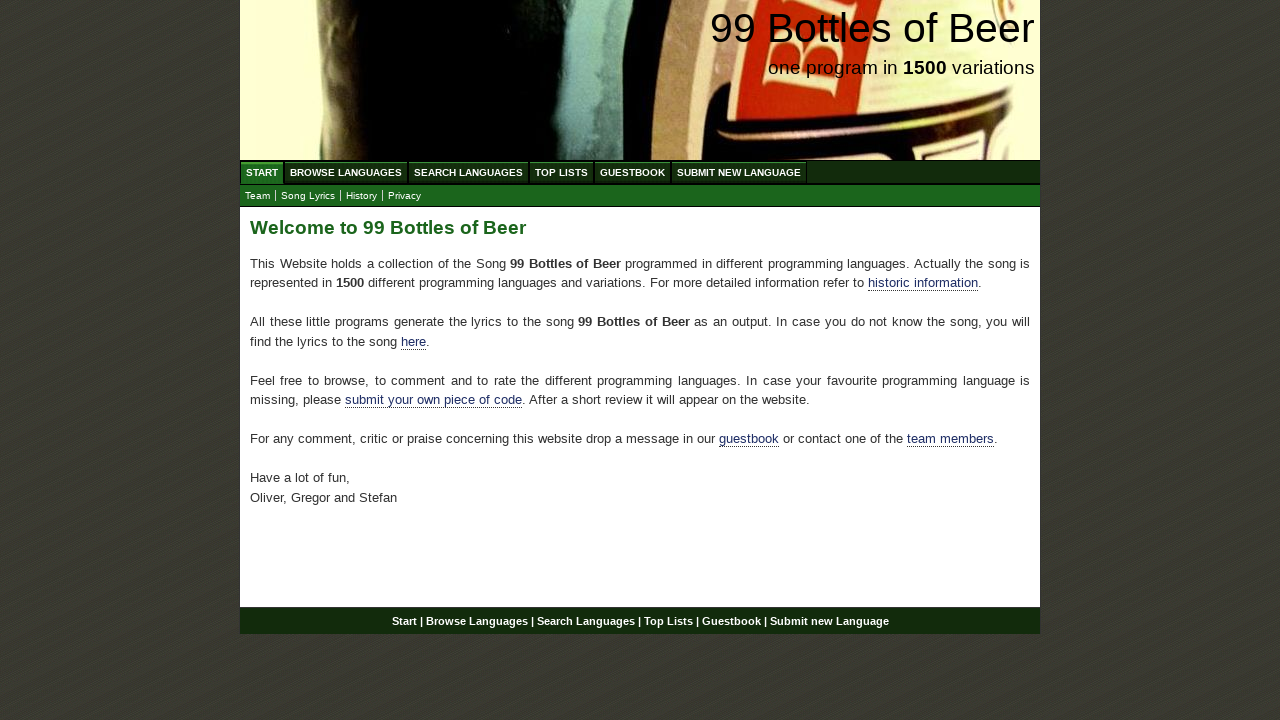